Tests JavaScript alert handling by clicking alert and confirm buttons, then accepting or dismissing the resulting dialogs

Starting URL: https://rahulshettyacademy.com/AutomationPractice/

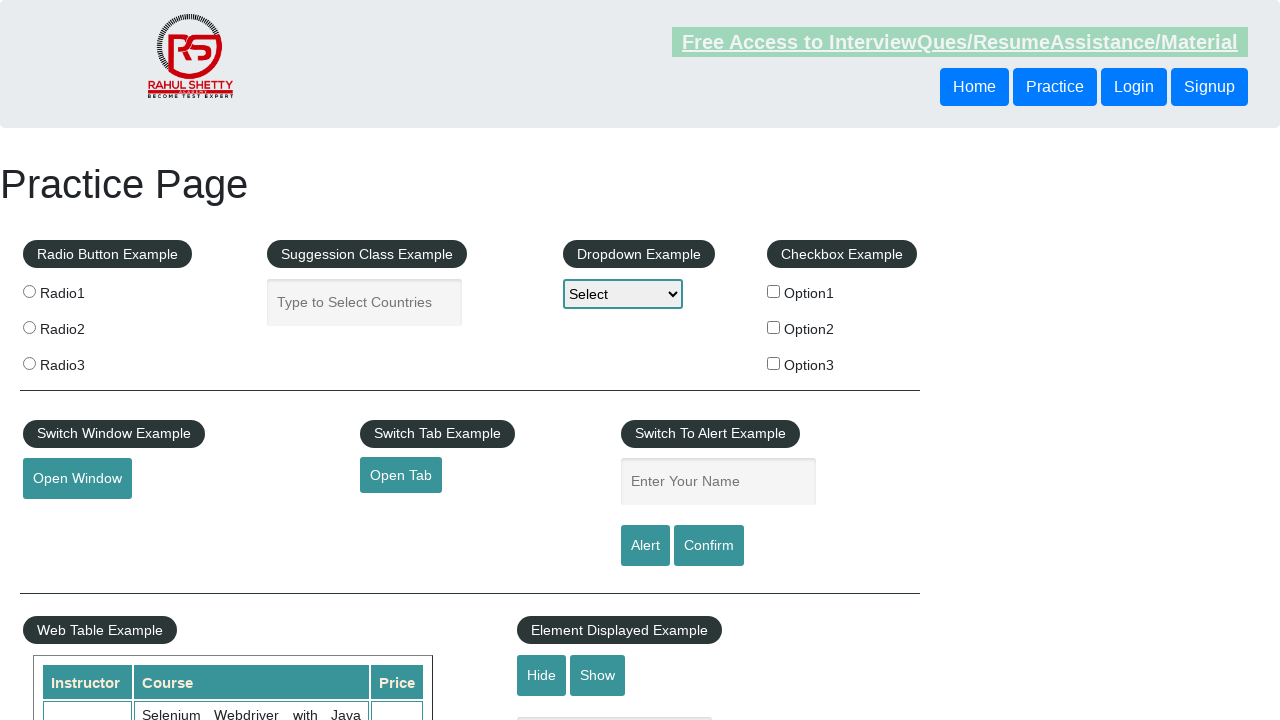

Clicked alert button at (645, 546) on #alertbtn
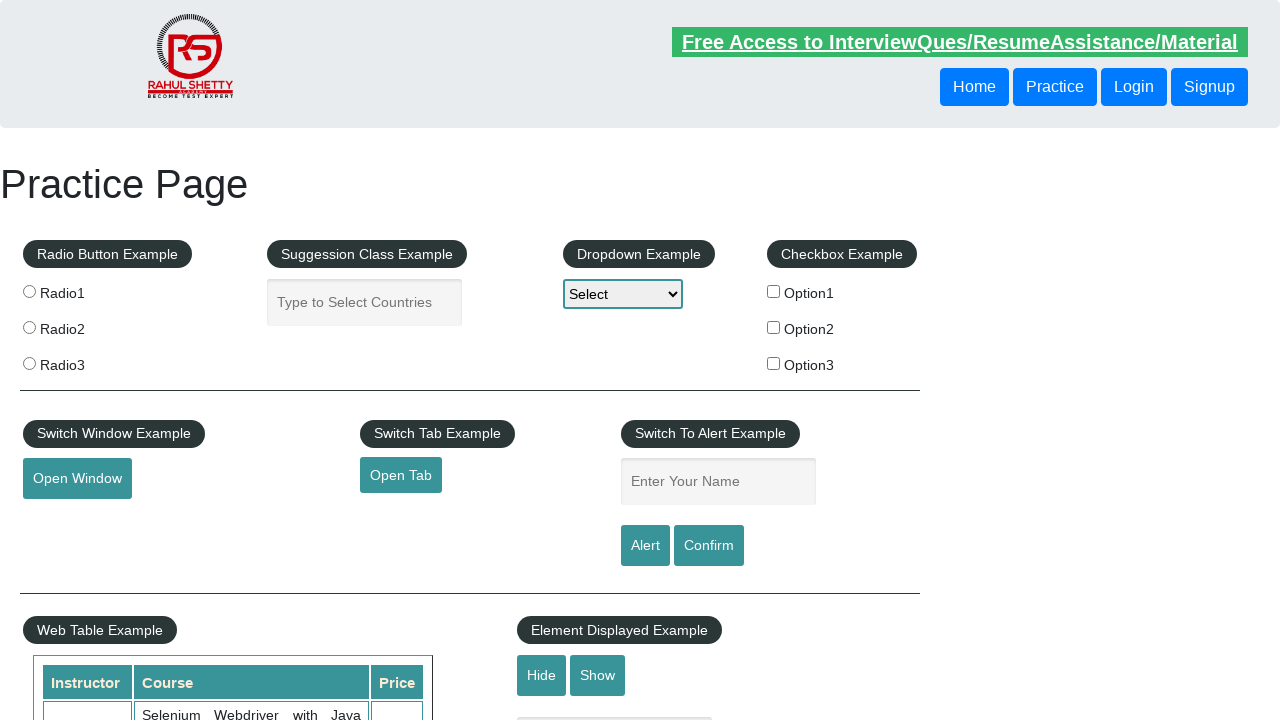

Set up dialog handler to accept alerts
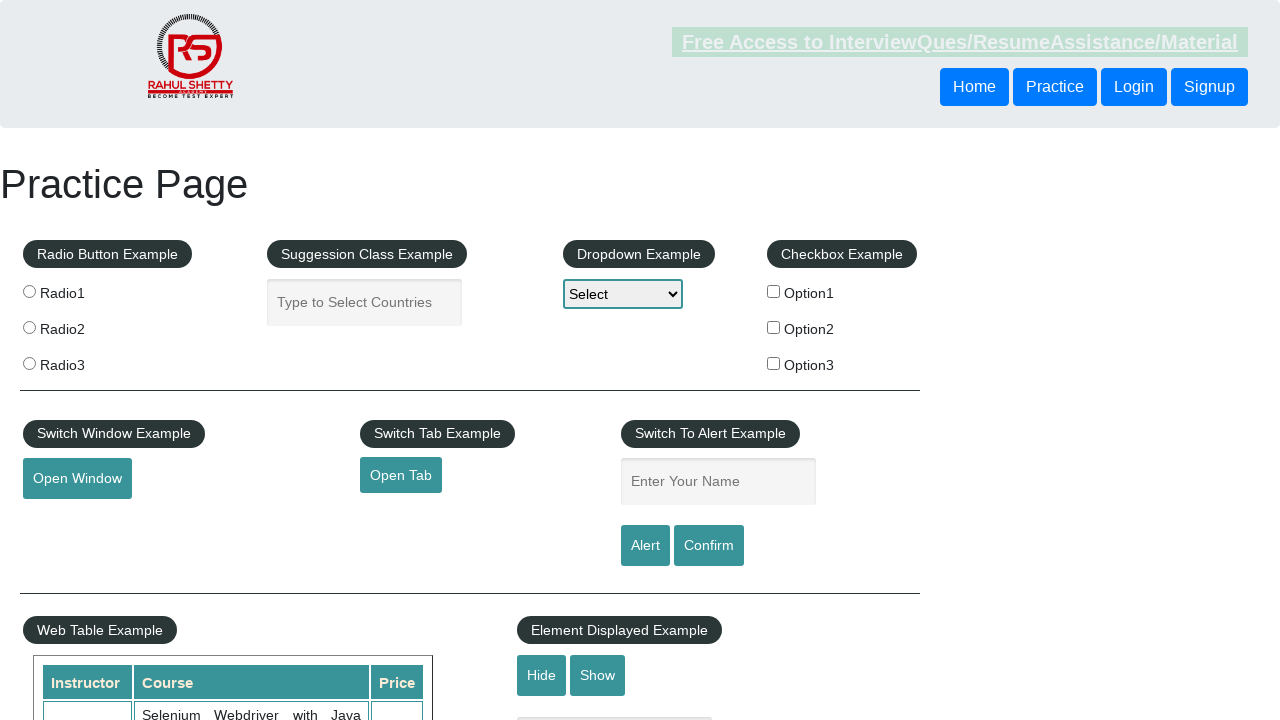

Configured first alert dialog handler to accept
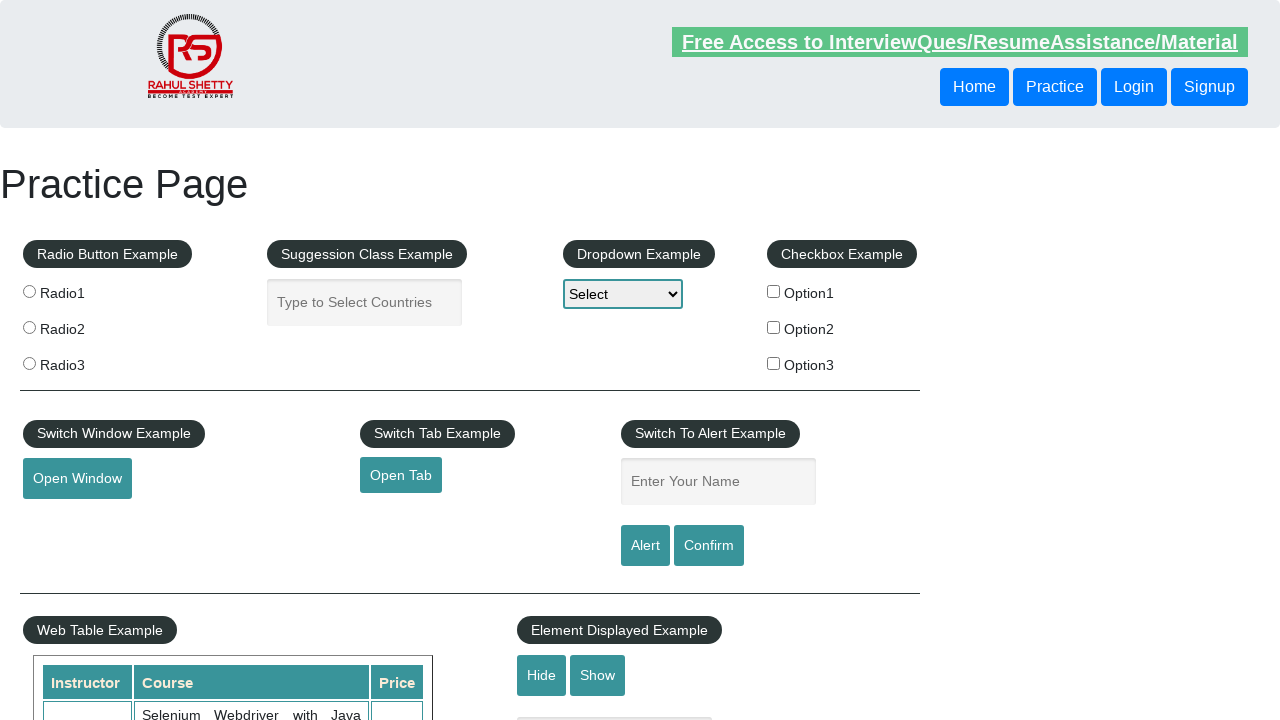

Clicked alert button to trigger JavaScript alert at (645, 546) on #alertbtn
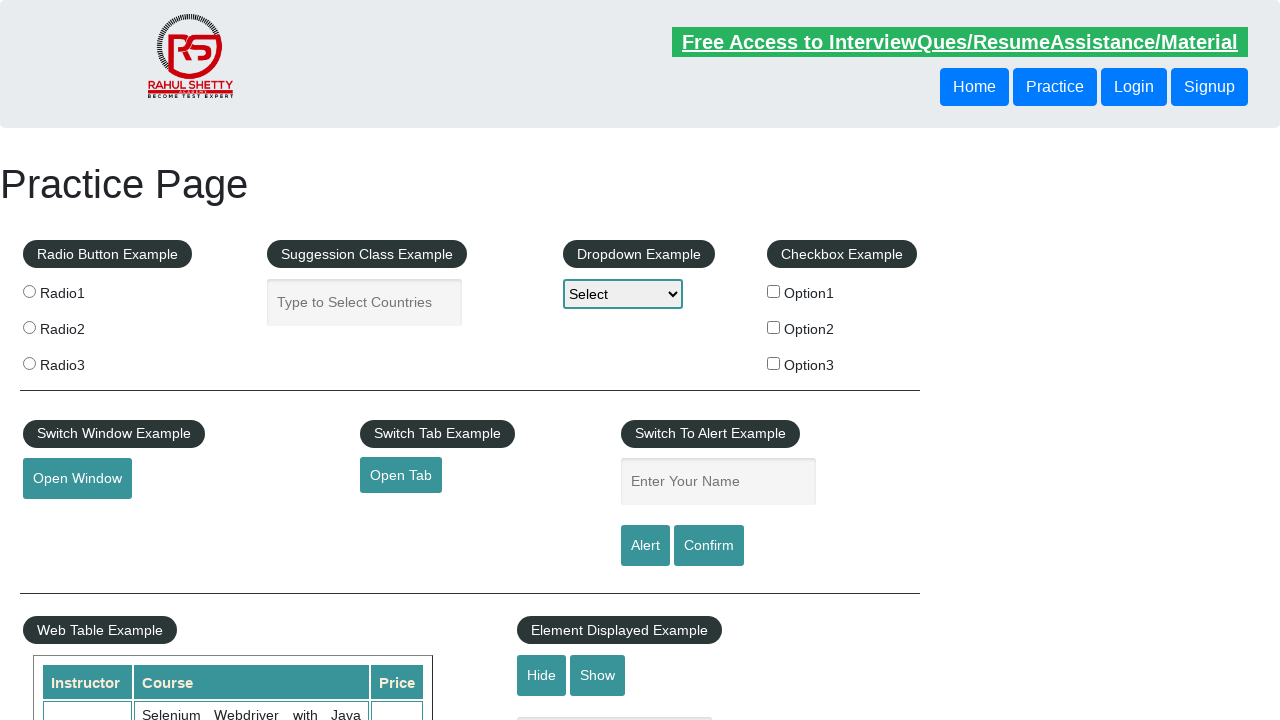

Waited 500ms for alert to be processed
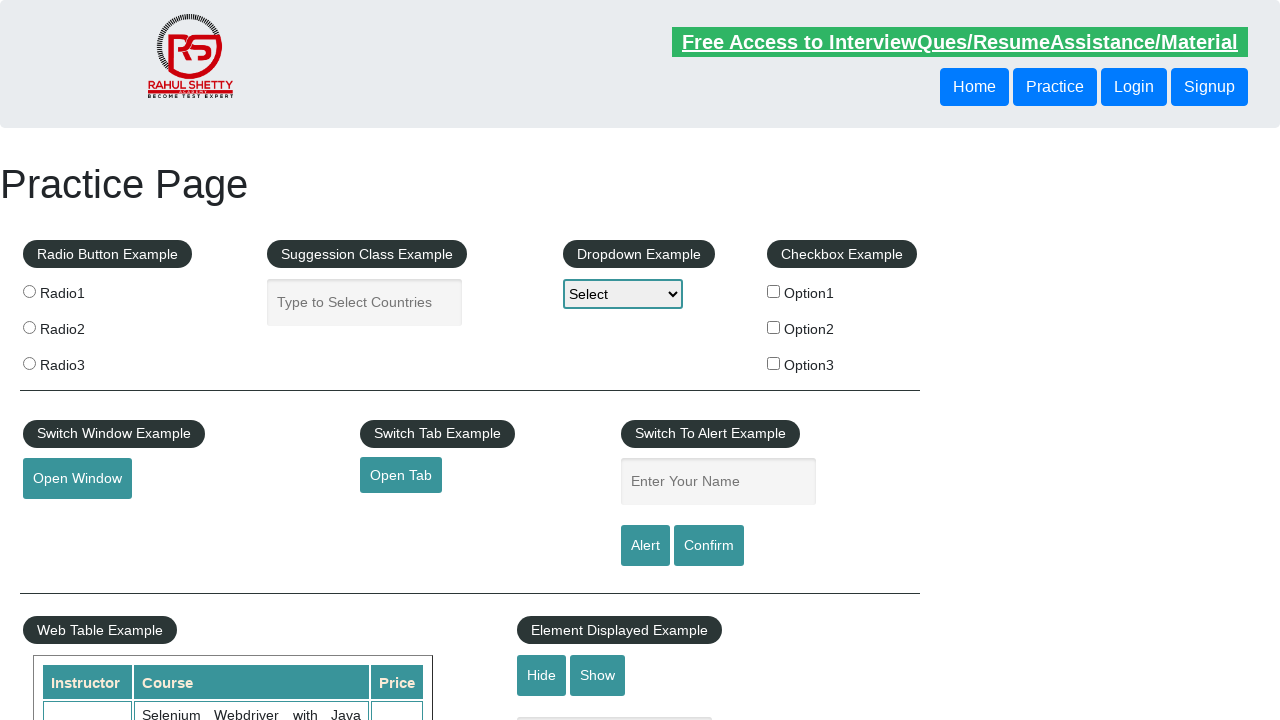

Configured confirm dialog handler to dismiss
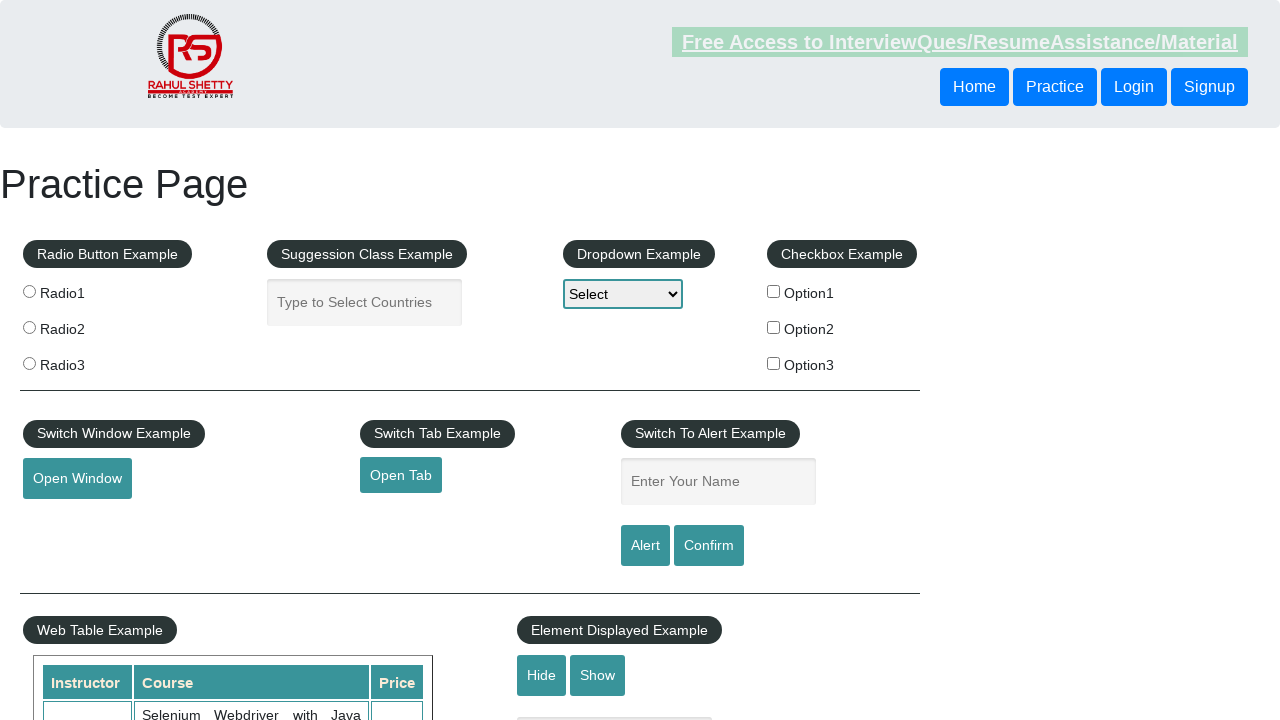

Clicked confirm button to trigger JavaScript confirm dialog at (709, 546) on #confirmbtn
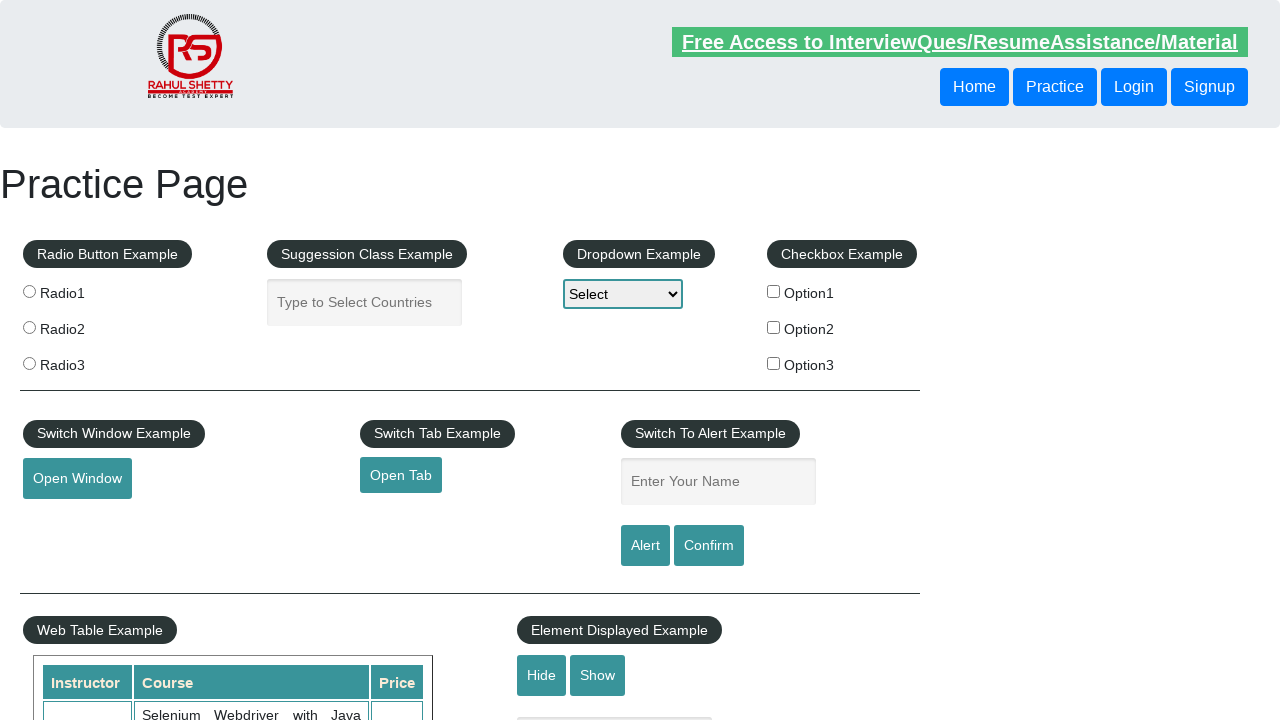

Waited 500ms for confirm dialog to be processed
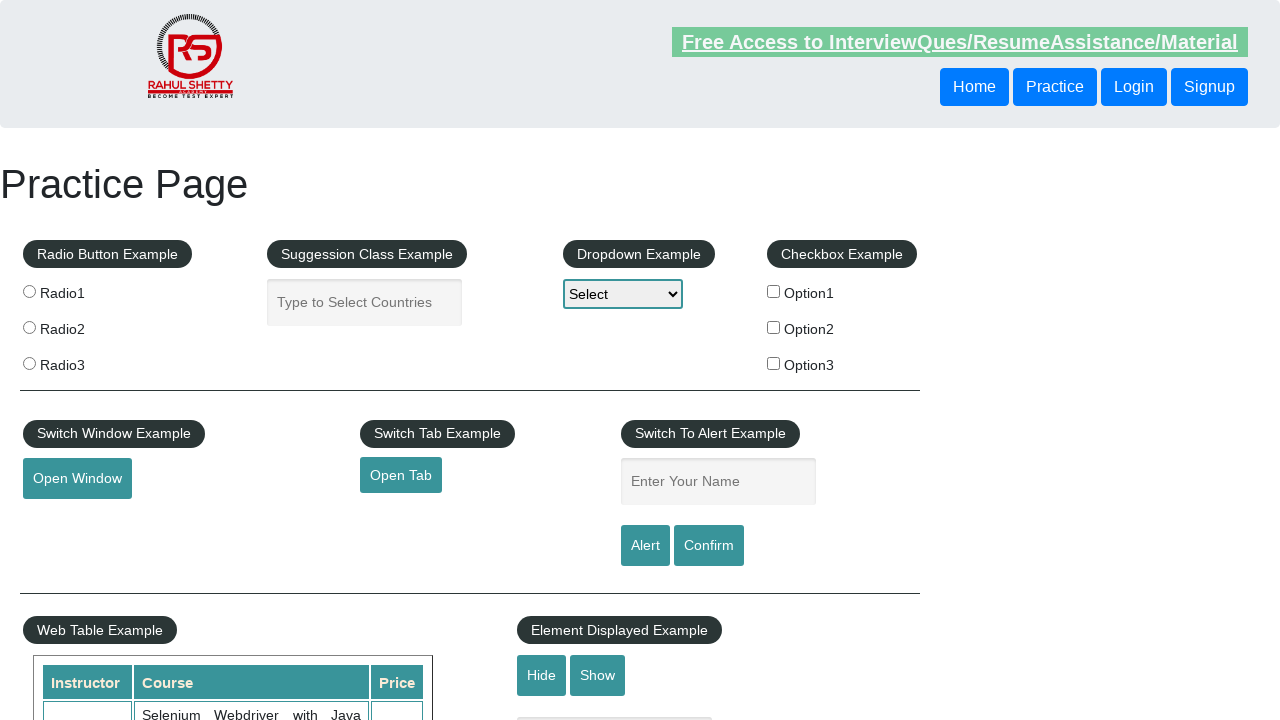

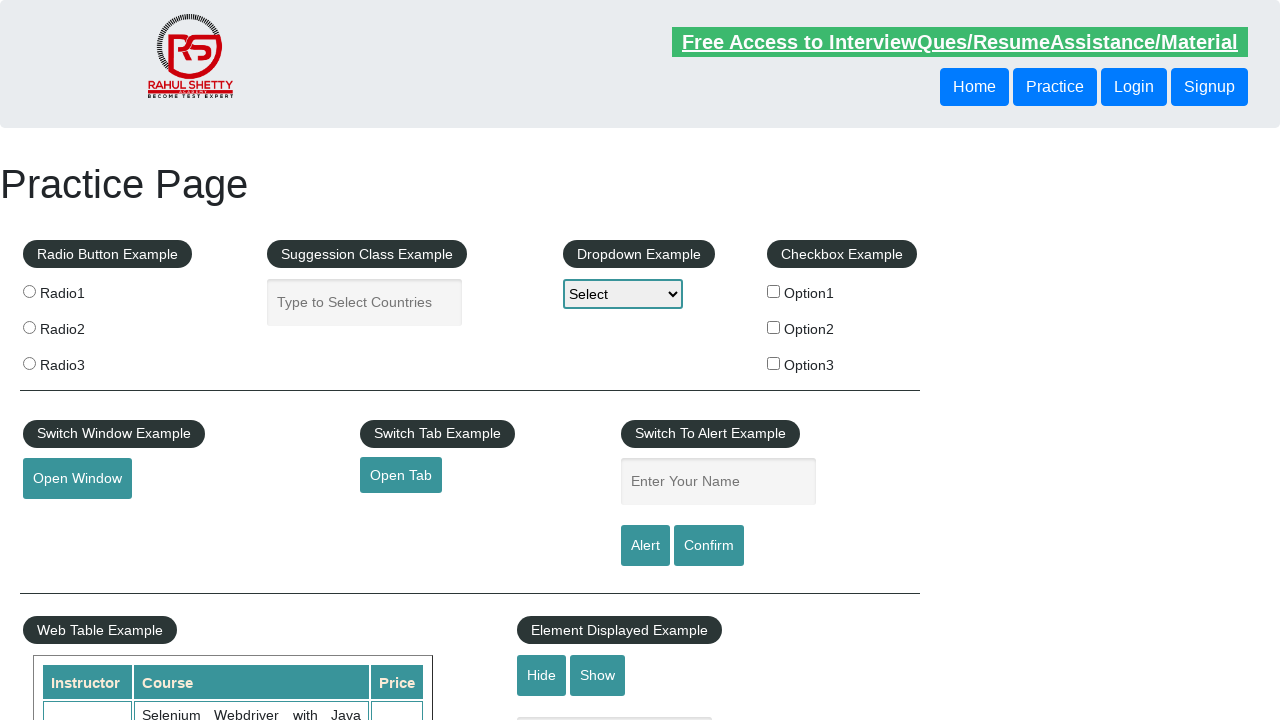